Tests a practice form by filling in name and email fields, selecting options from a dropdown, checking a checkbox, and submitting the form to verify success message

Starting URL: https://rahulshettyacademy.com/angularpractice/

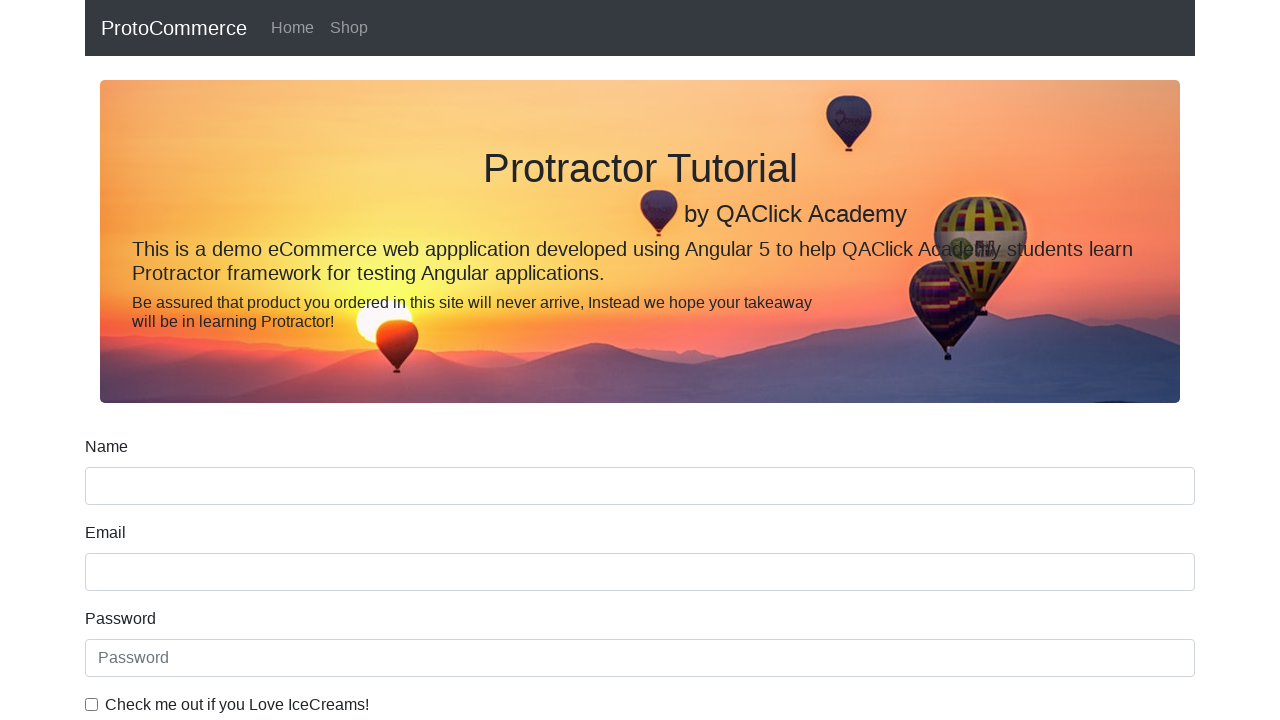

Filled name field with 'Rahul' on input[name='name']
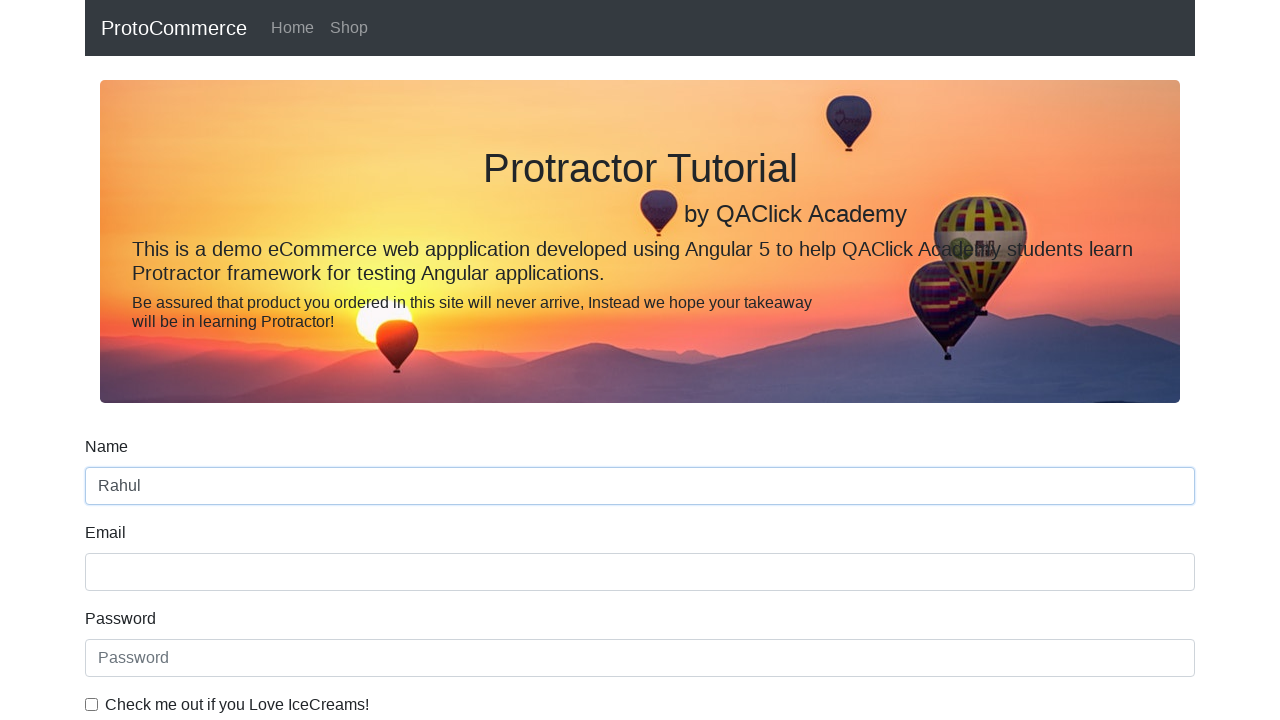

Filled email field with 'rahul.test@example.com' on input[name='email']
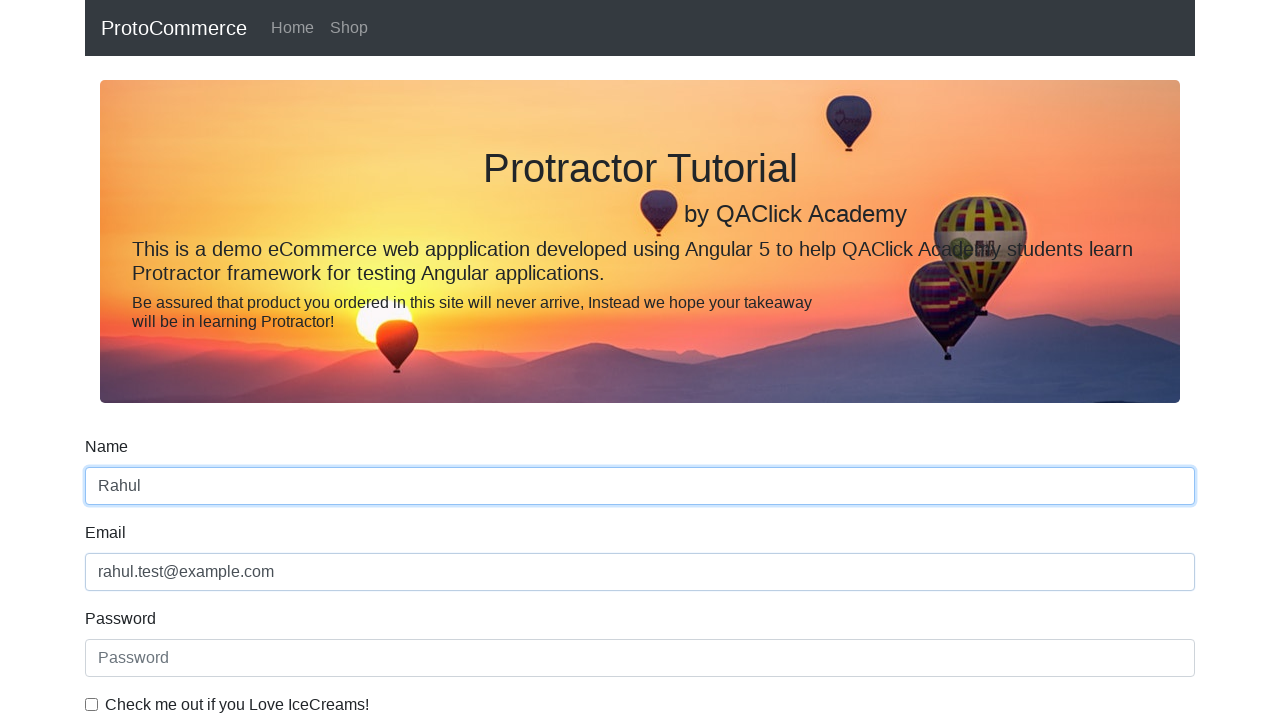

Checked the example checkbox at (92, 704) on #exampleCheck1
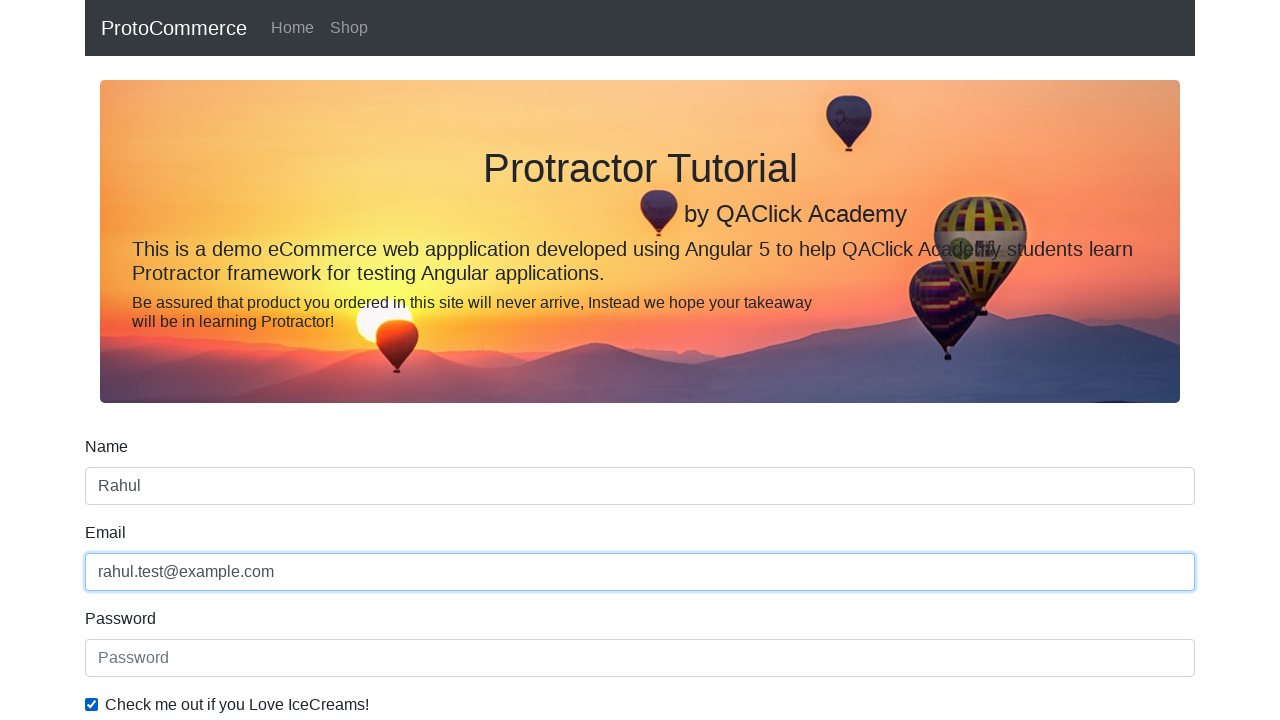

Selected 'Female' from dropdown on #exampleFormControlSelect1
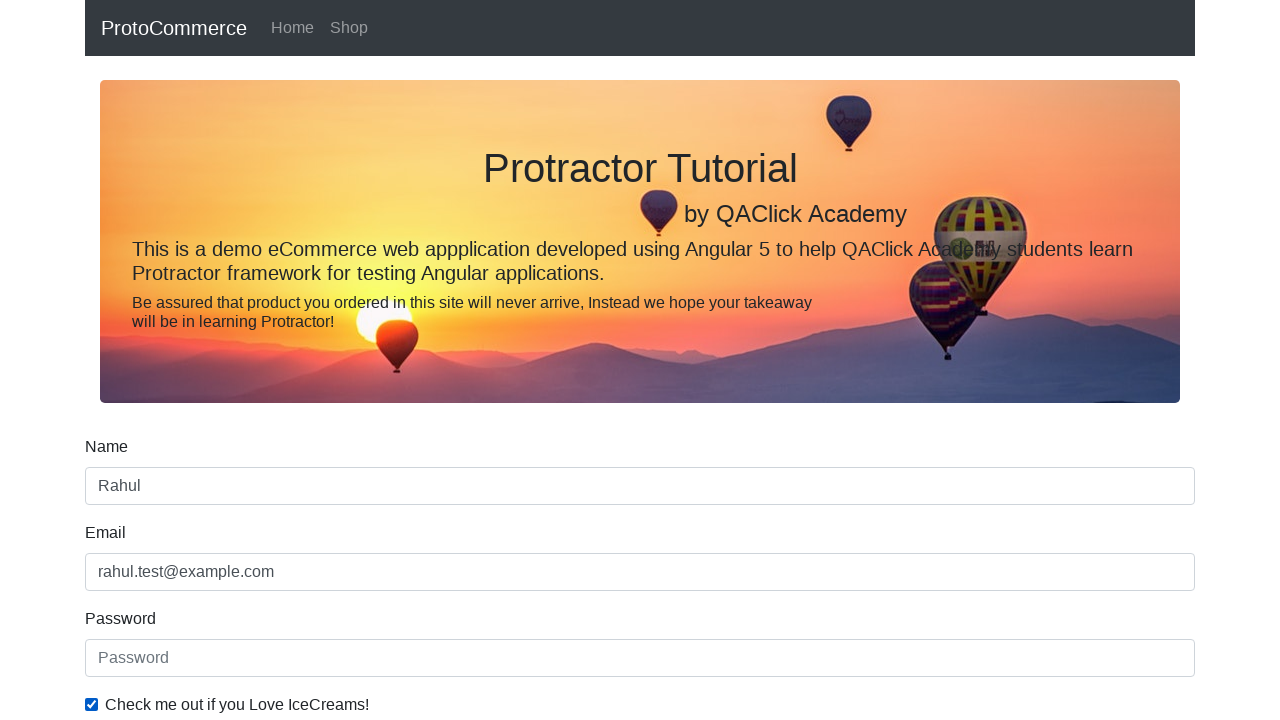

Selected 'Male' (index 0) from dropdown on #exampleFormControlSelect1
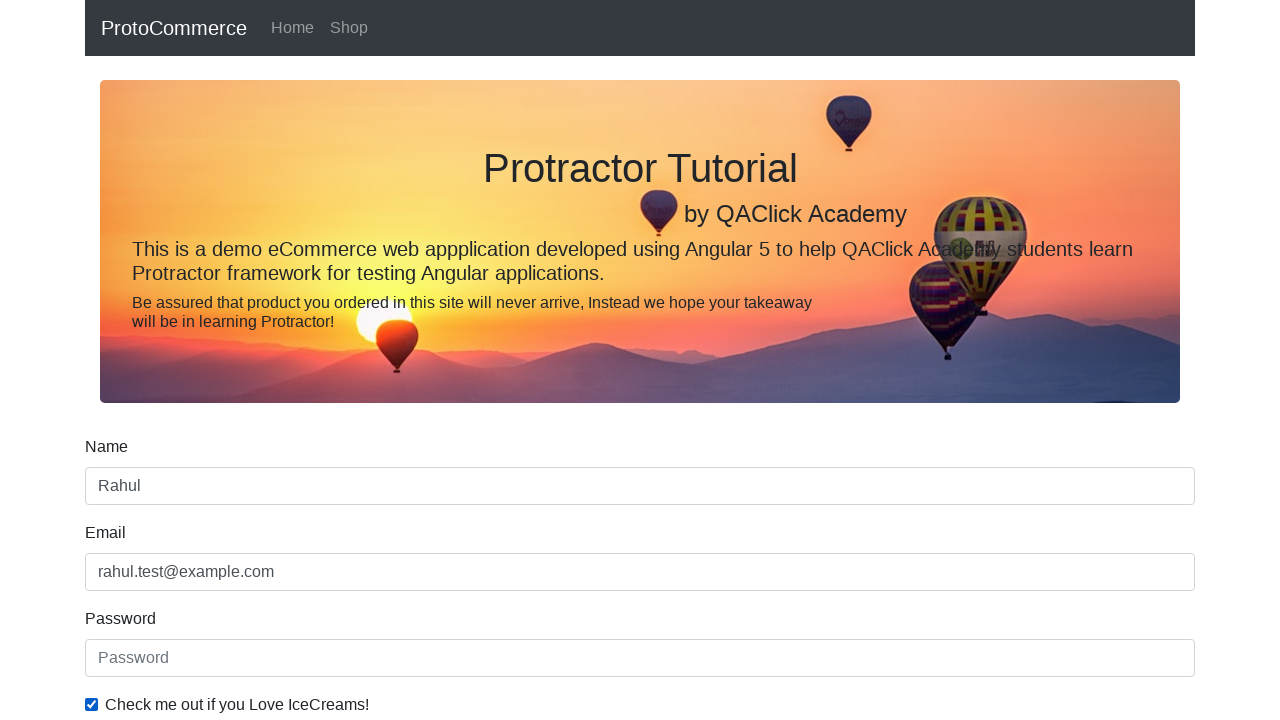

Clicked submit button to submit the form at (123, 491) on xpath=//input[@type='submit']
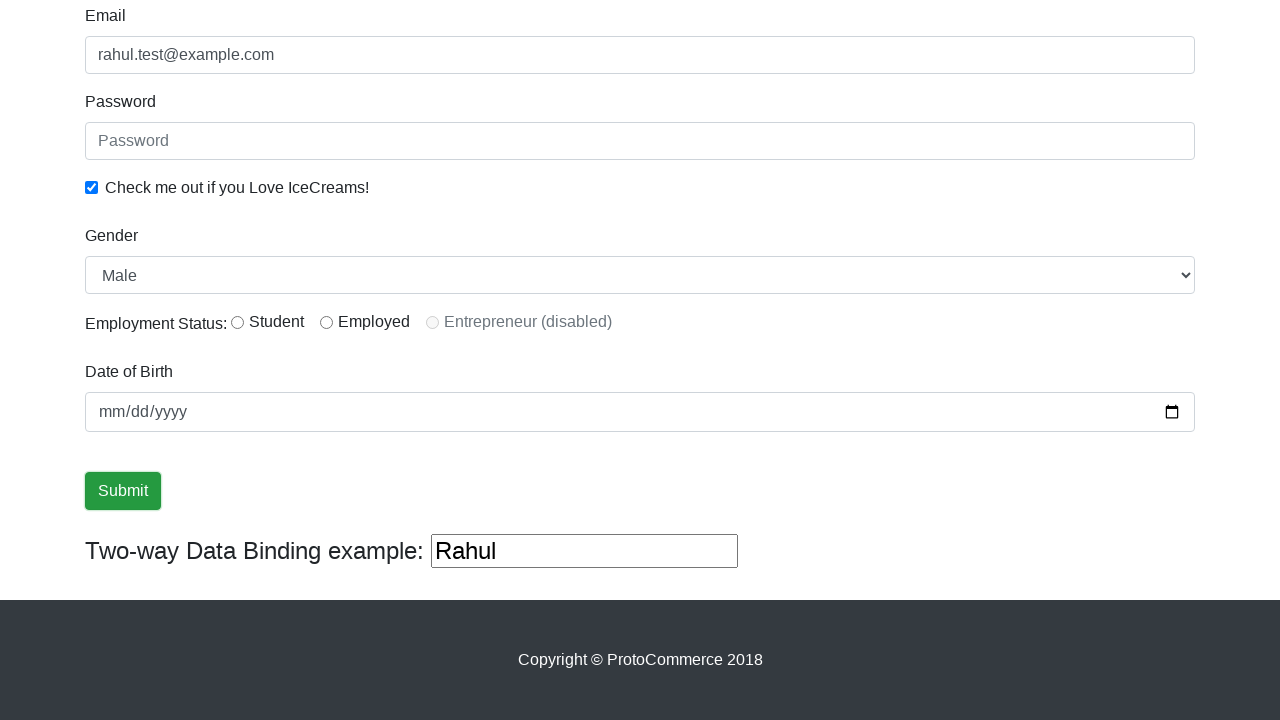

Success message appeared on the page
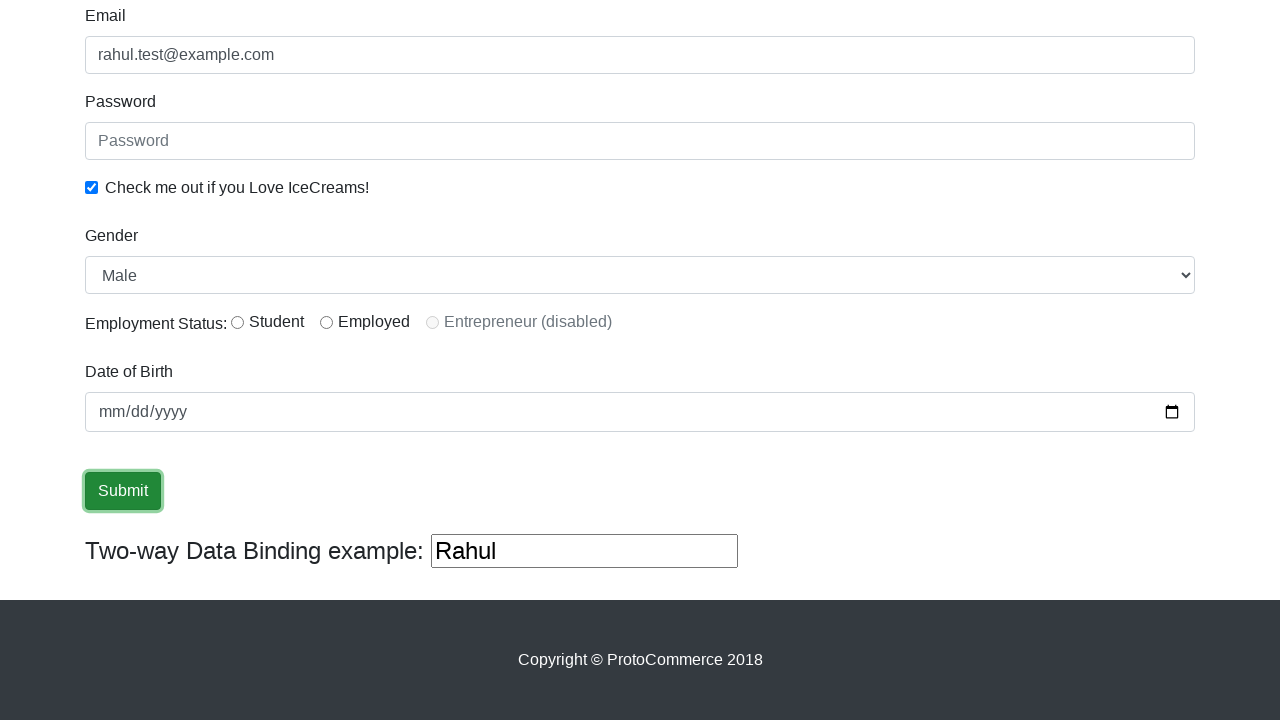

Retrieved success message text content
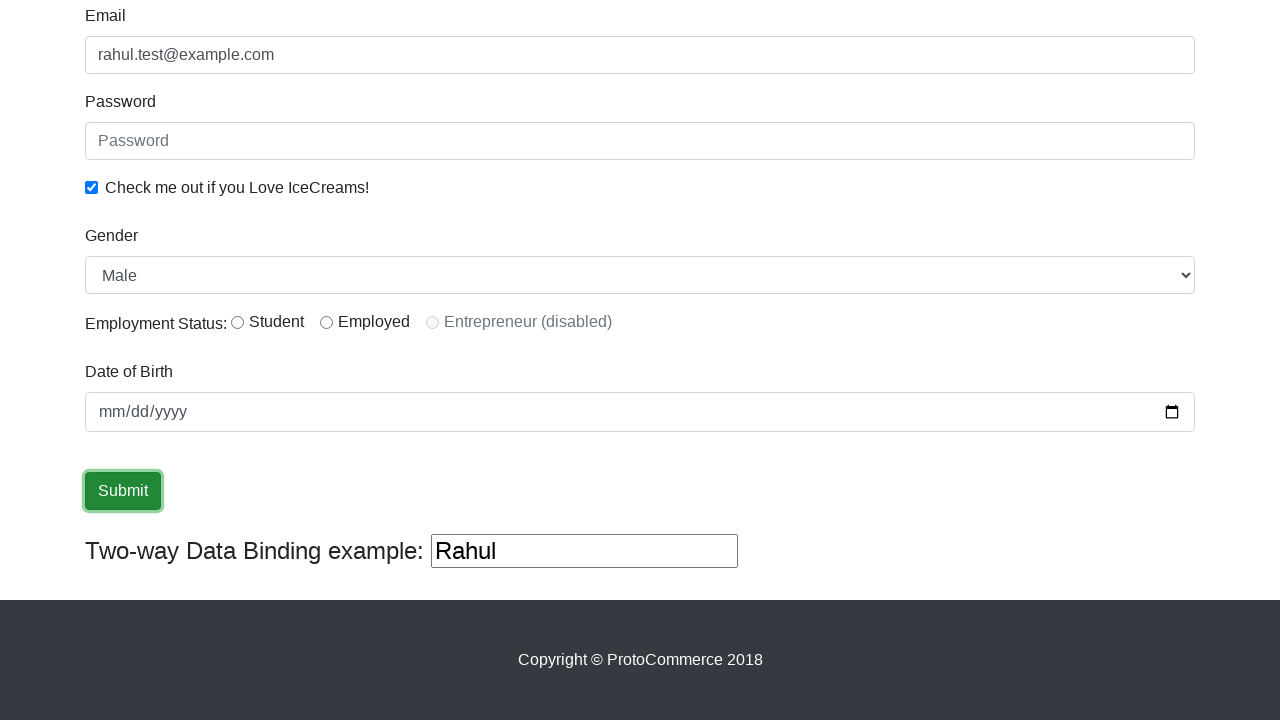

Verified that success message contains 'success'
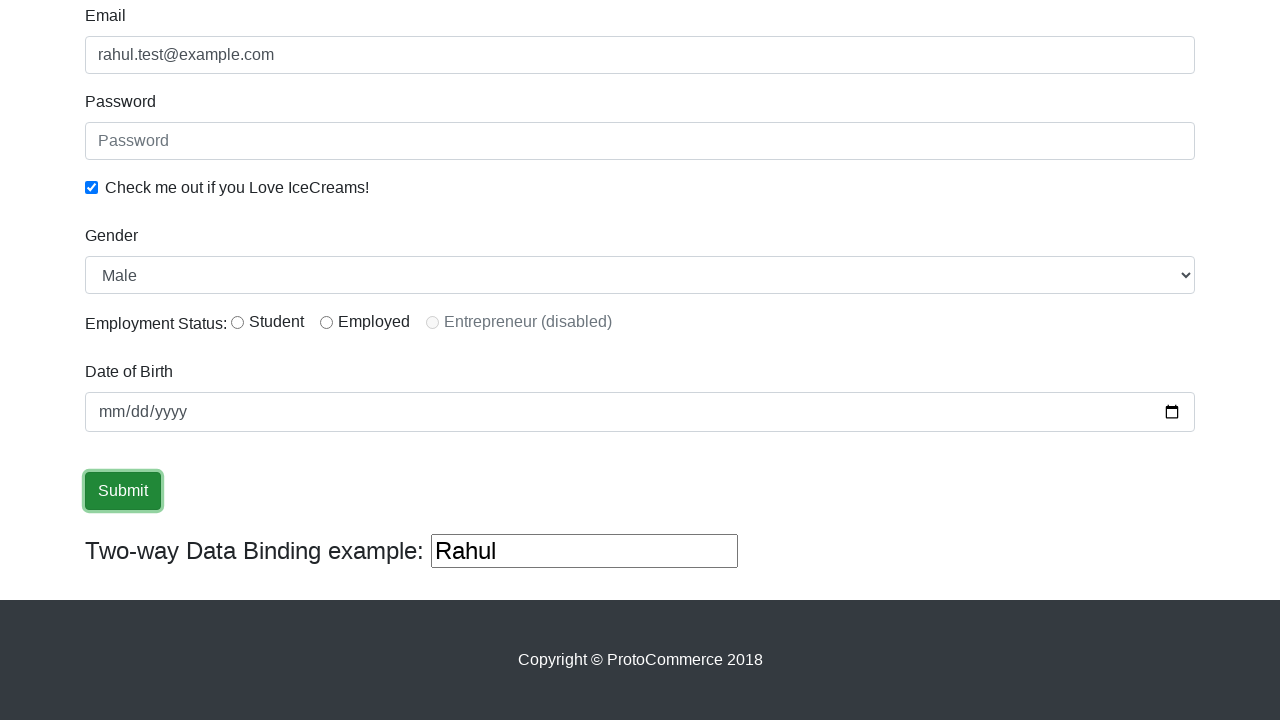

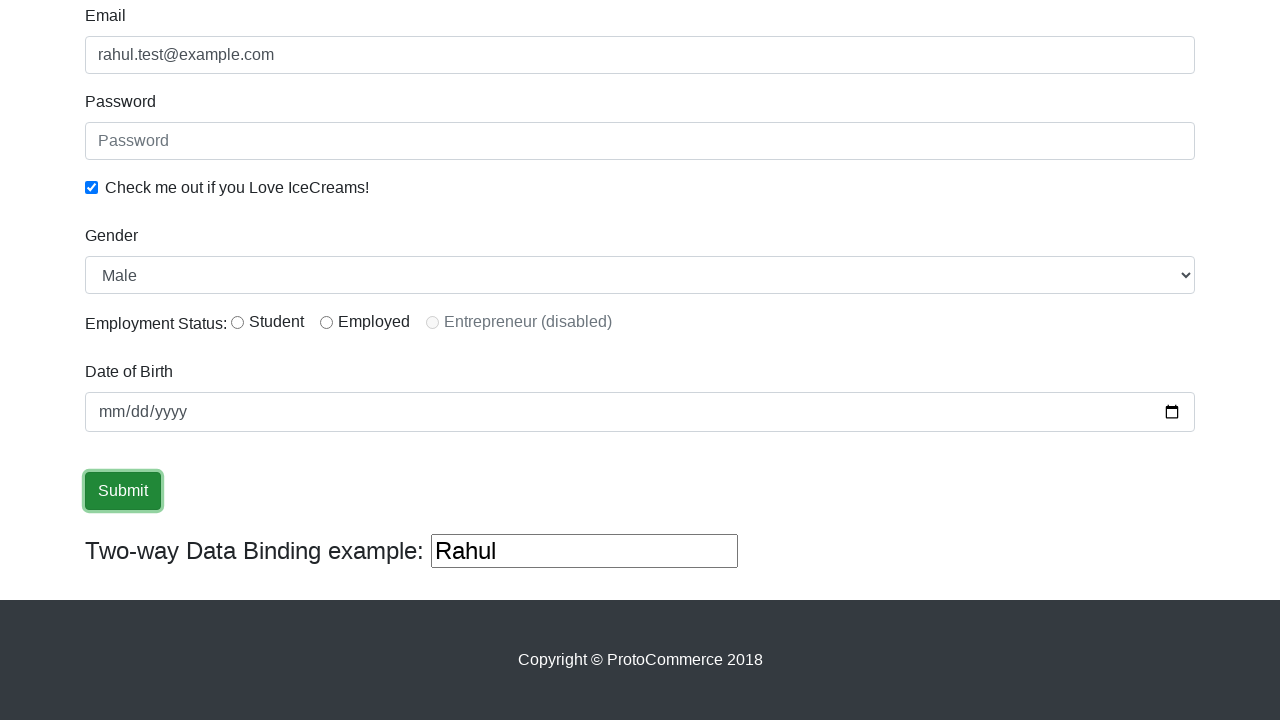